Tests the Starbucks Korea store locator by selecting a region (Seoul) and sub-region to filter store locations, then verifies that store results are displayed.

Starting URL: https://www.starbucks.co.kr/store/store_map.do?disp=locale

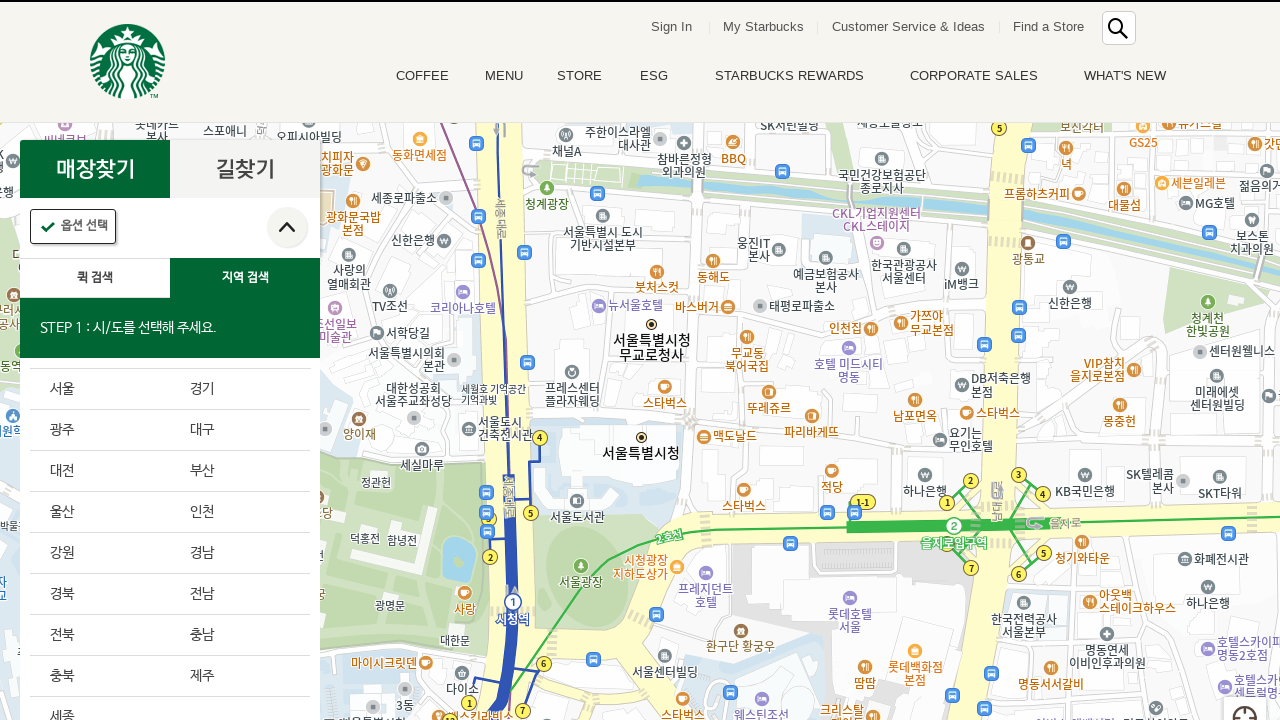

Waited for region selector to load
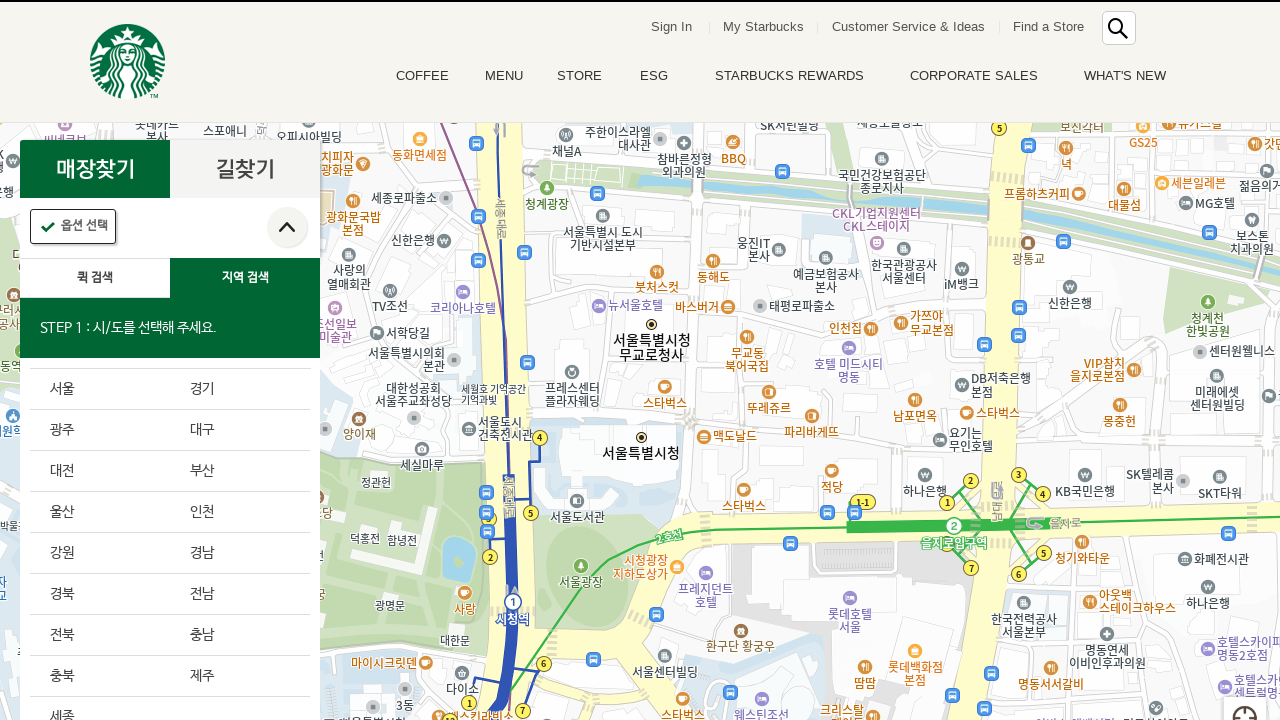

Clicked on Seoul region at (100, 389) on ul.sido_arae_box > li > a[data-sidocd="01"]
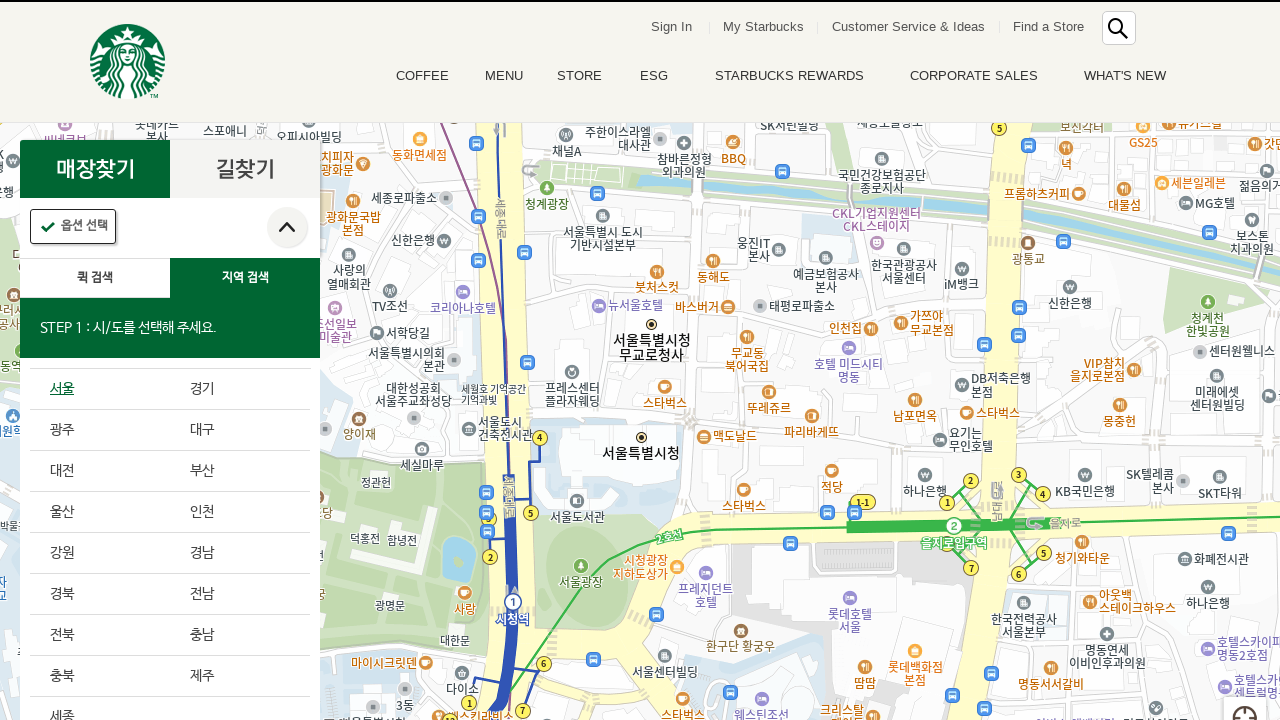

Waited for sub-region options to load
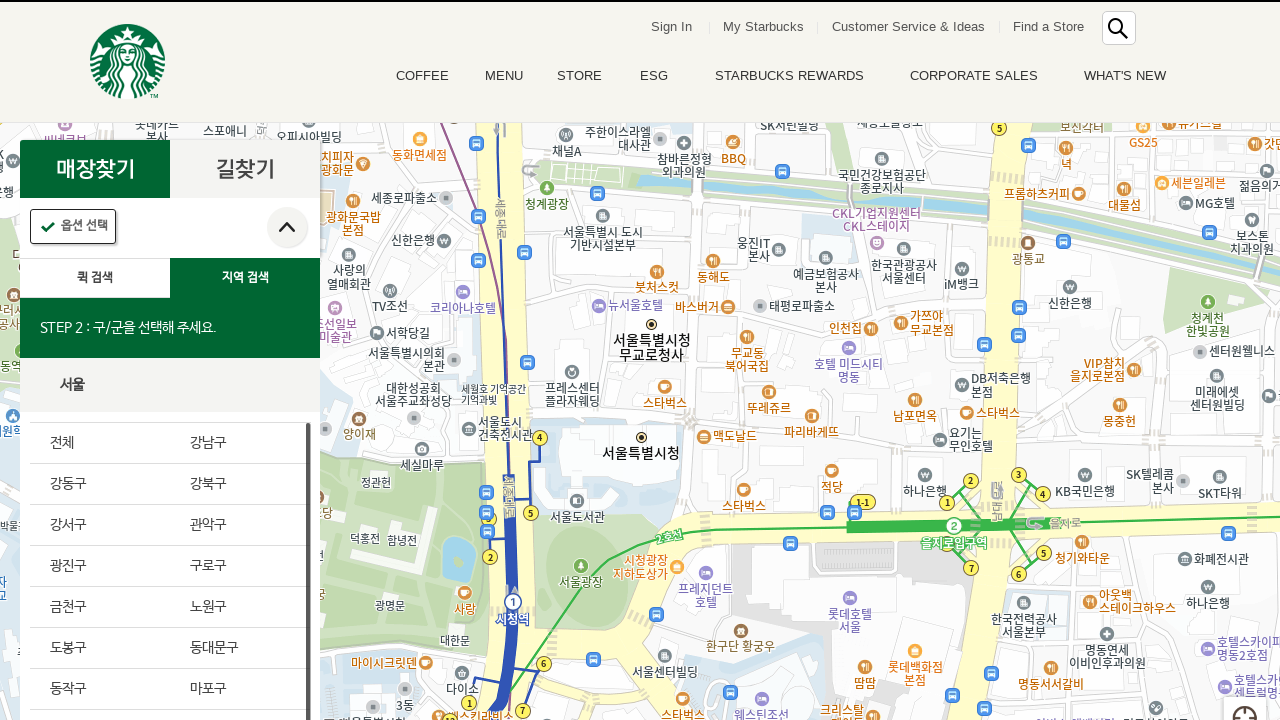

Clicked on 'All' sub-region to show all stores in Seoul at (100, 443) on ul > li > a[href*="0"][data-guguncd=""]
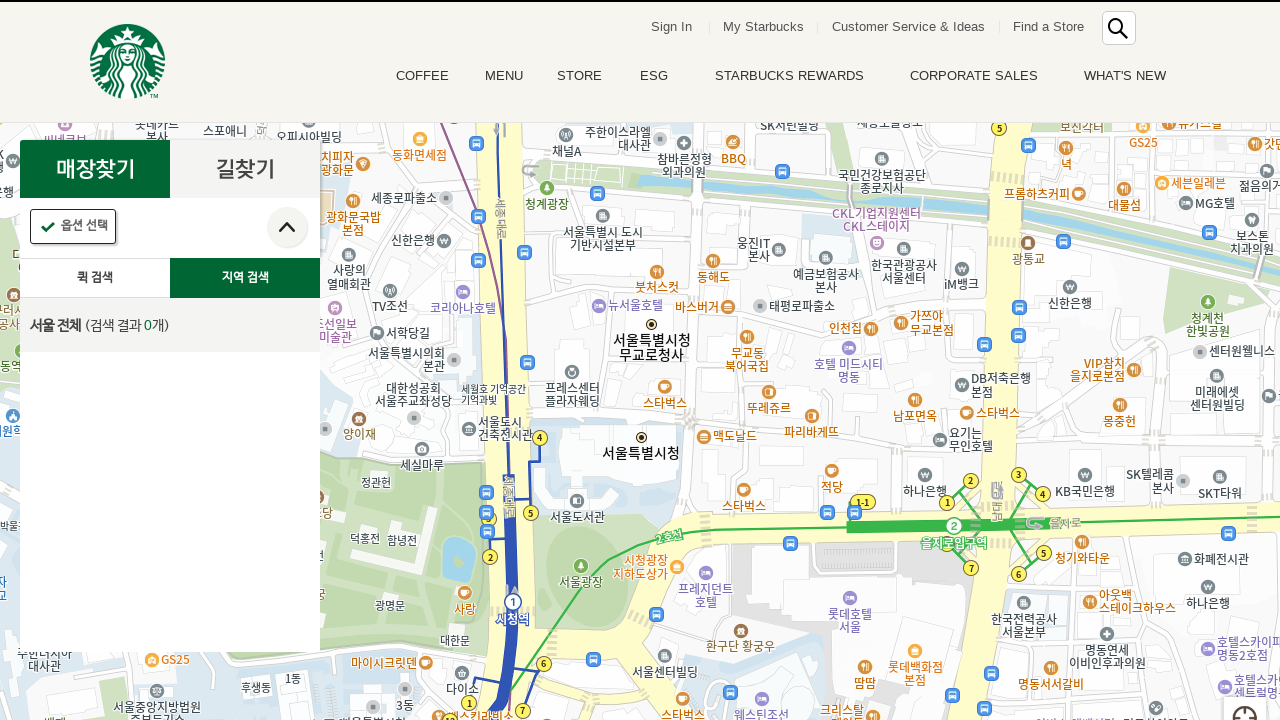

Store results loaded successfully
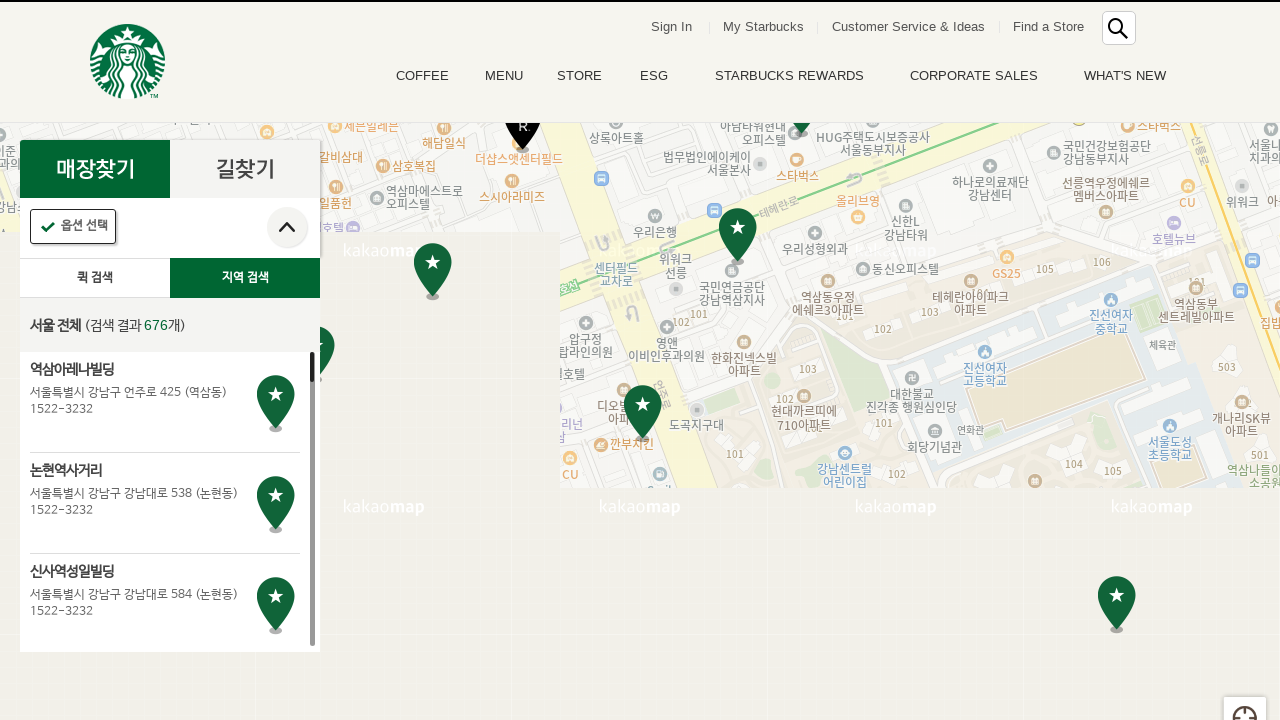

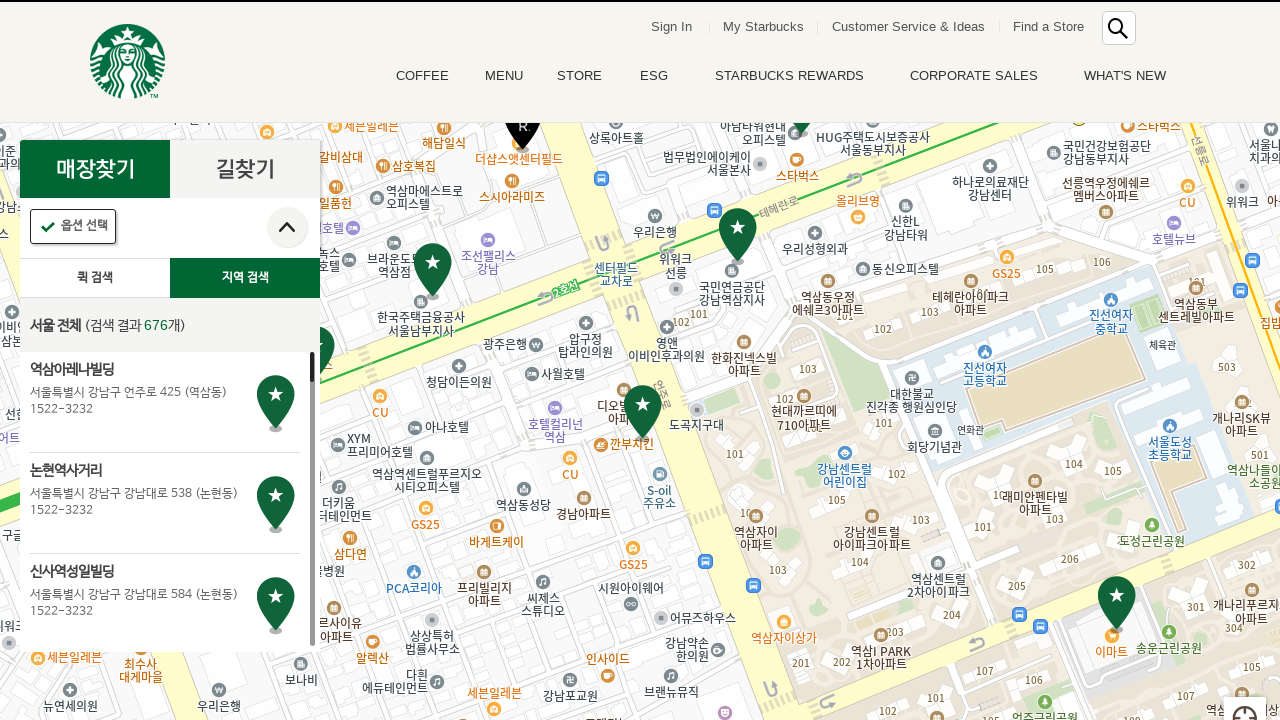